Opens a whiteboard application and clicks the button to create a private board

Starting URL: https://wbo.ophir.dev/?lang=en

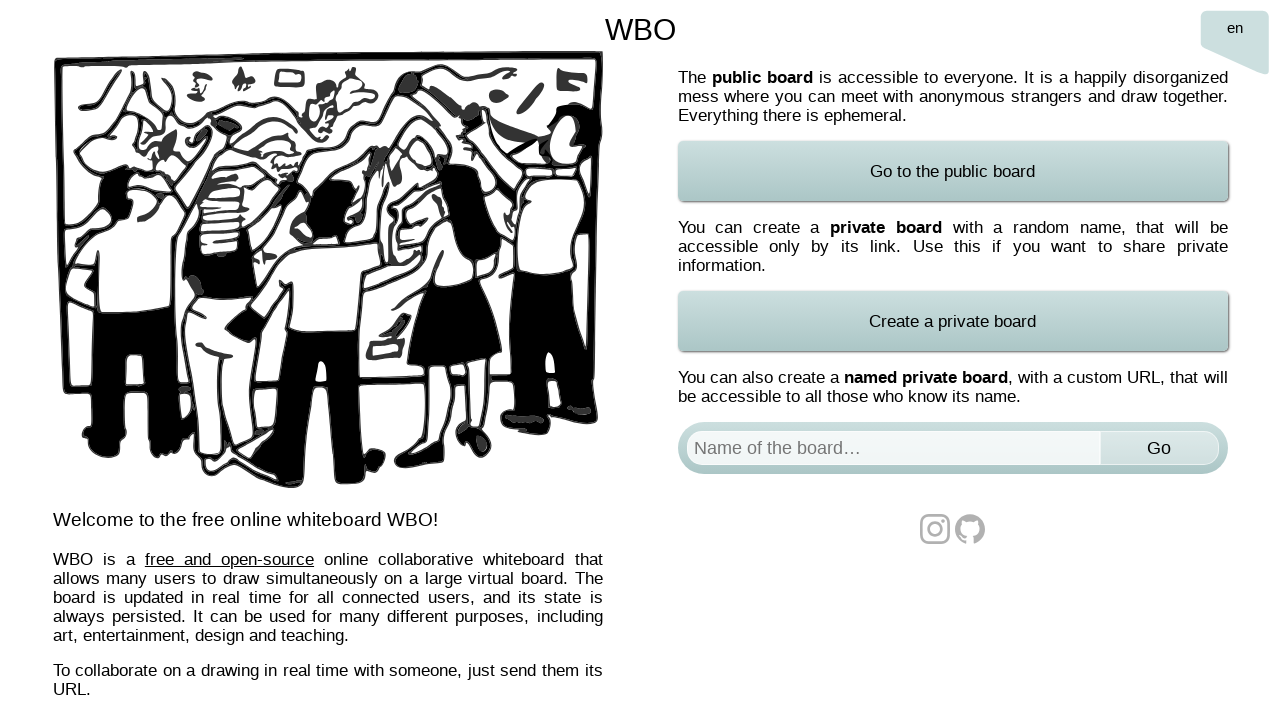

Navigated to whiteboard application at https://wbo.ophir.dev/?lang=en
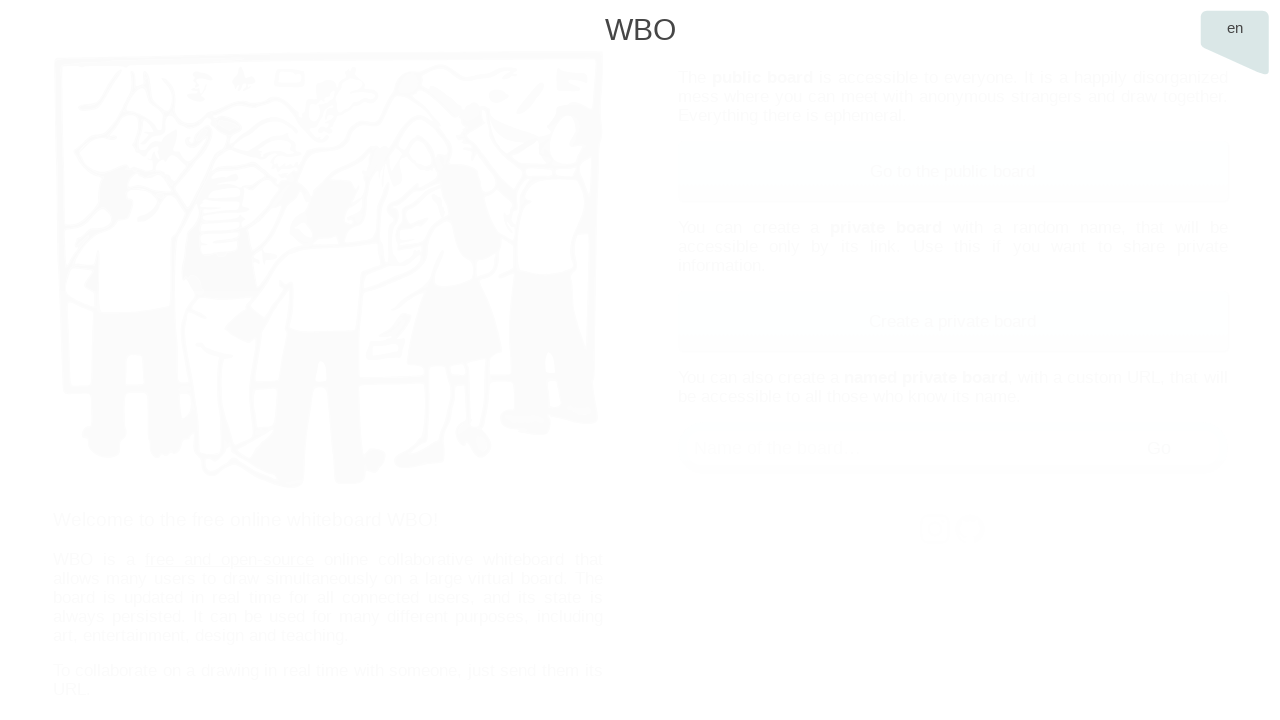

Clicked the 'Create a private board' button at (952, 321) on internal:text="Create a private board"s
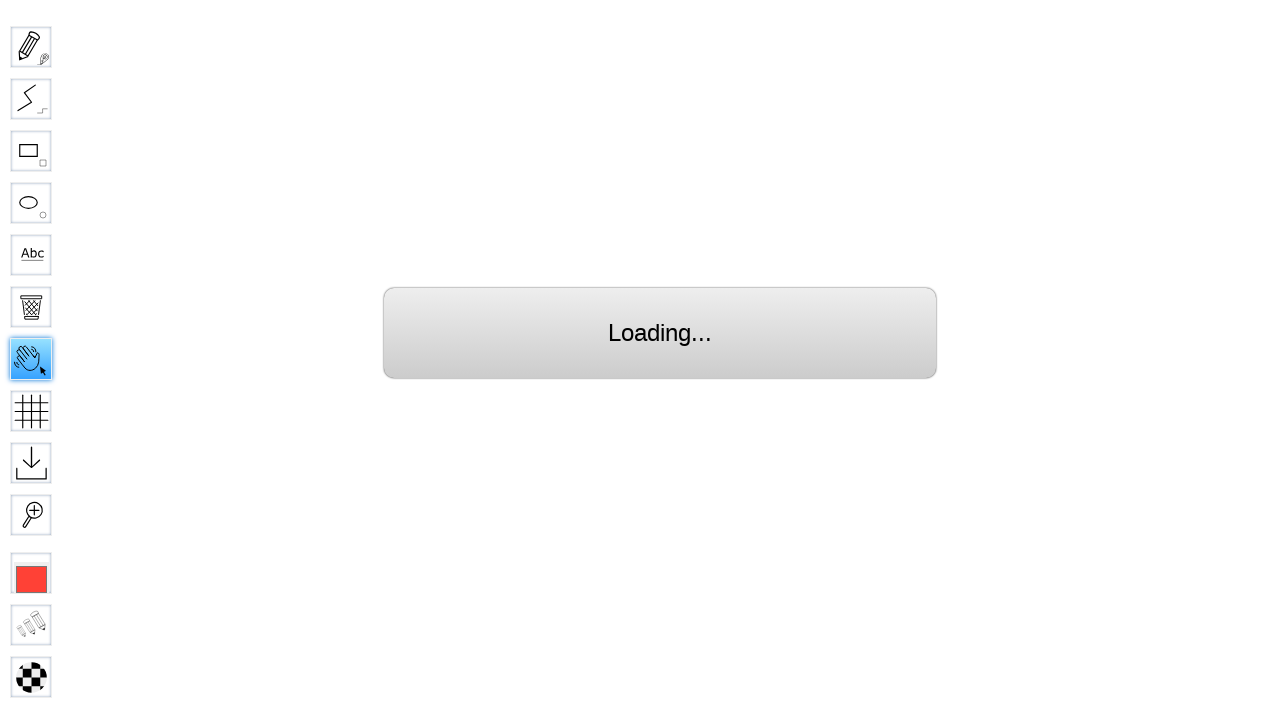

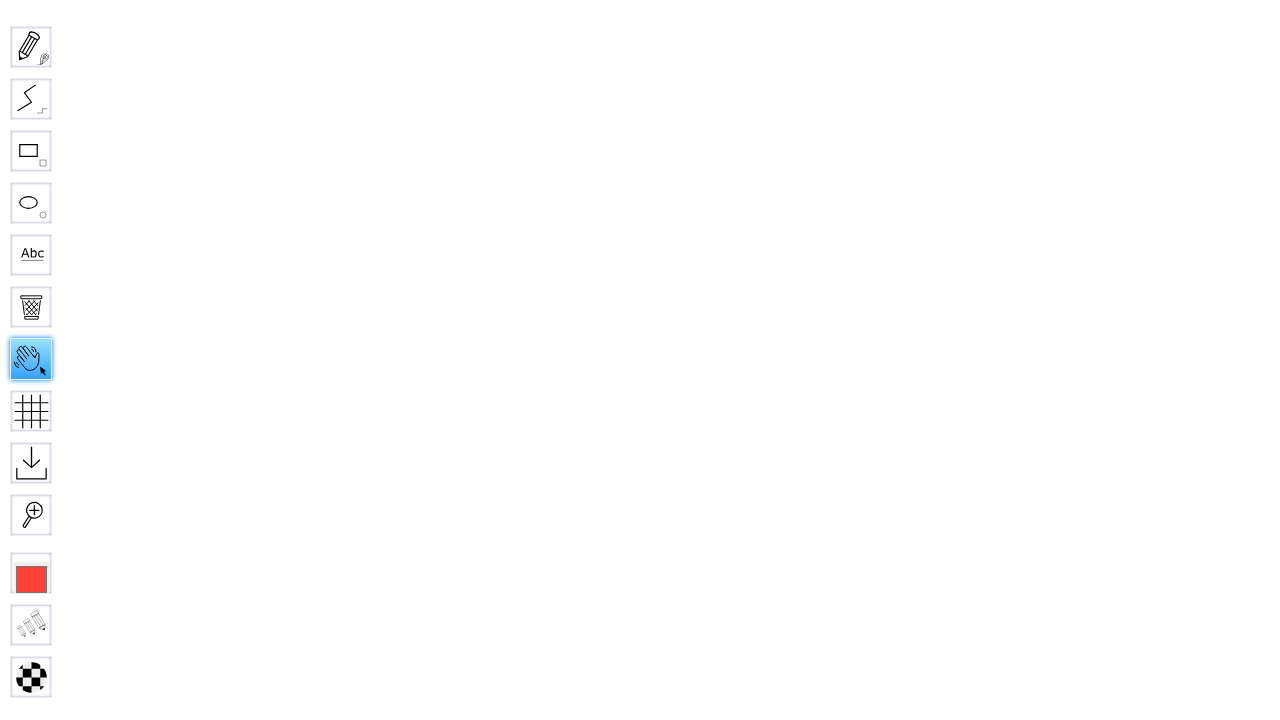